Tests checkbox functionality by verifying initial states and toggling checkboxes to verify their selection states change correctly

Starting URL: http://the-internet.herokuapp.com/checkboxes

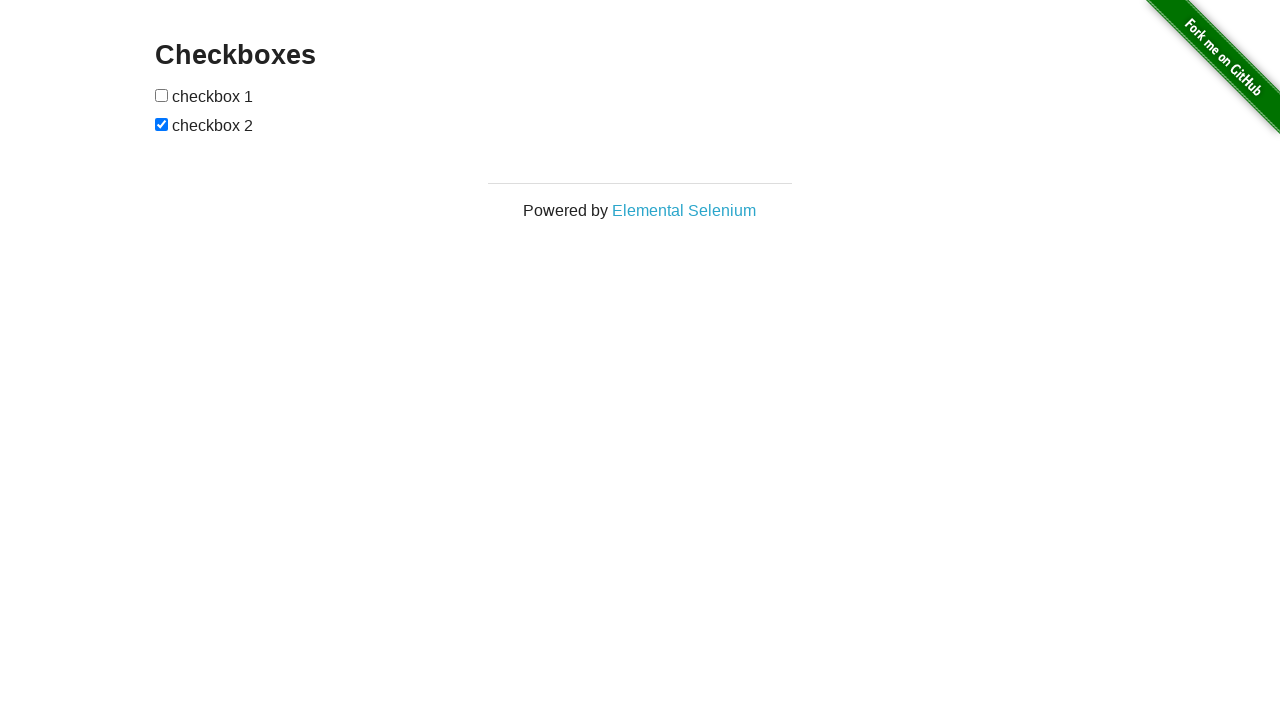

Located first checkbox element
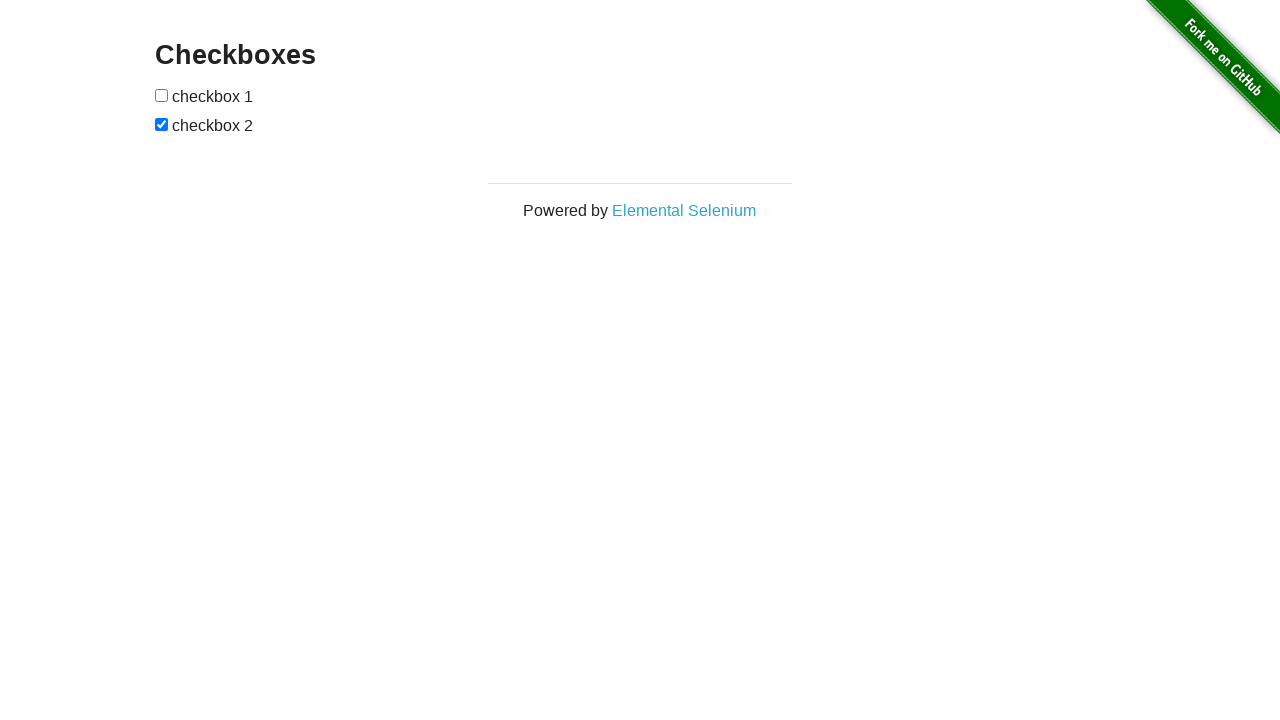

Located second checkbox element
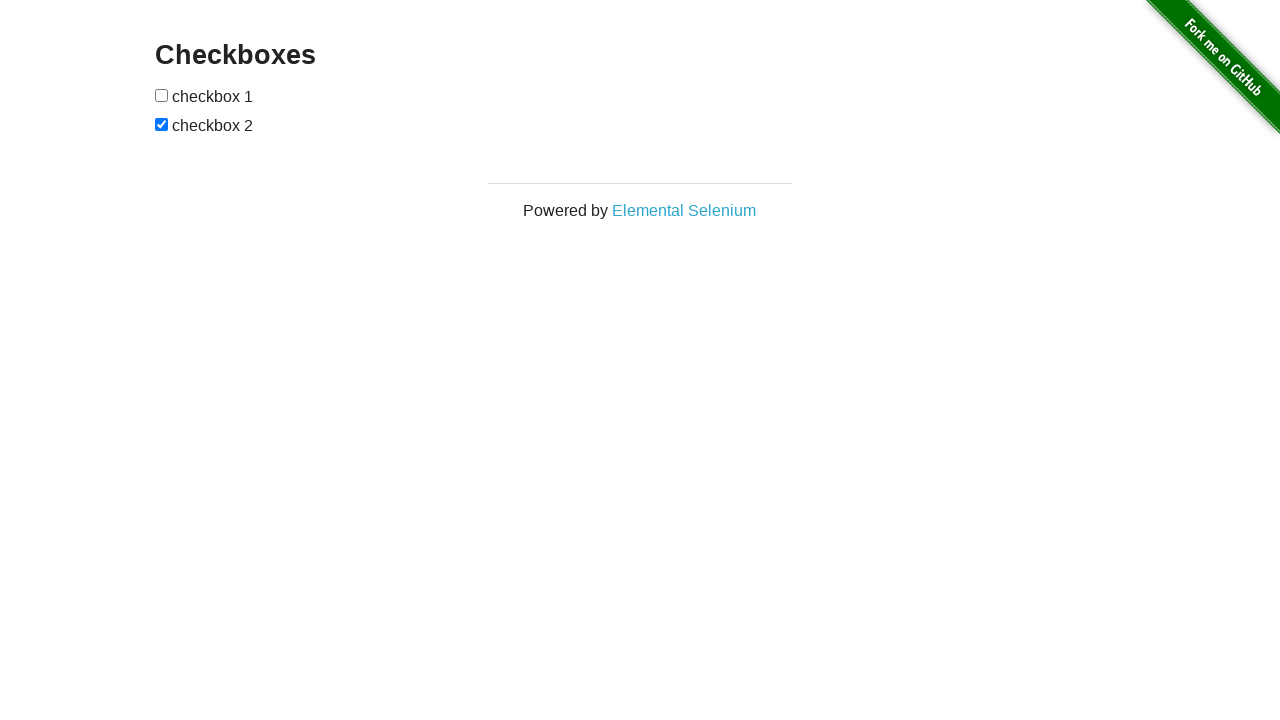

Verified first checkbox is initially unchecked
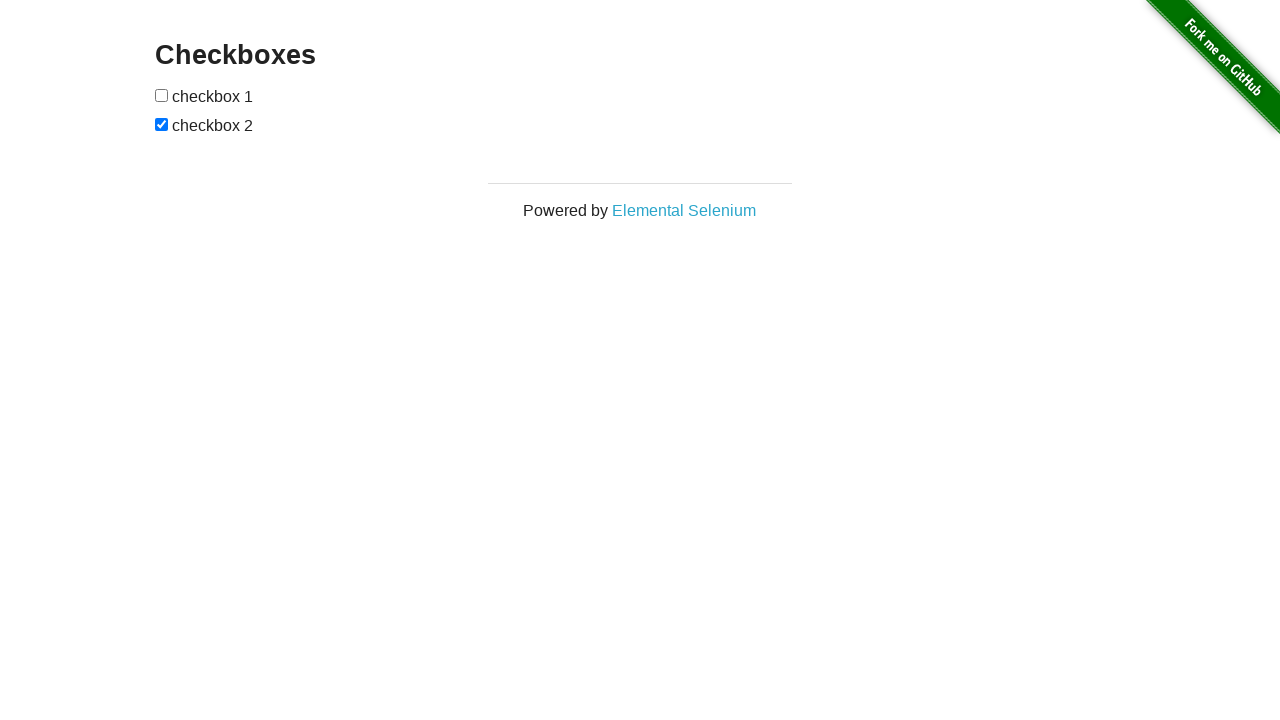

Verified second checkbox is initially checked
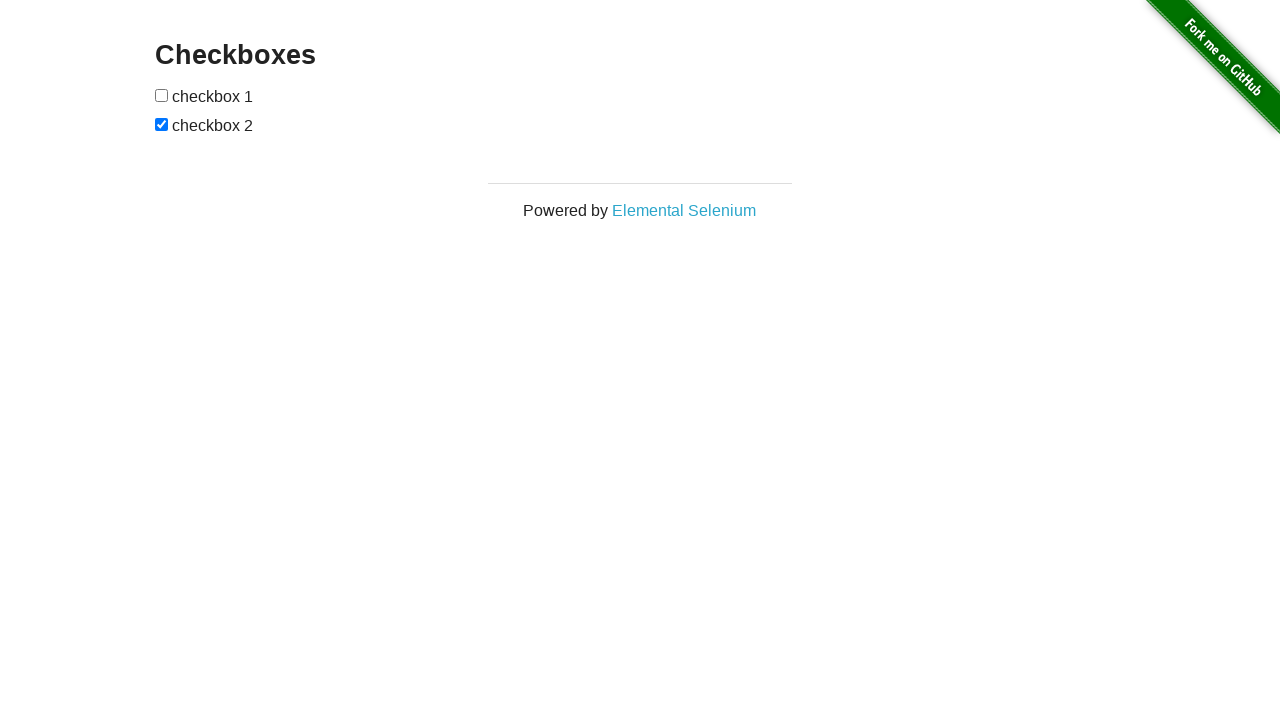

Clicked first checkbox to select it at (162, 95) on (//input[@type='checkbox'])[1]
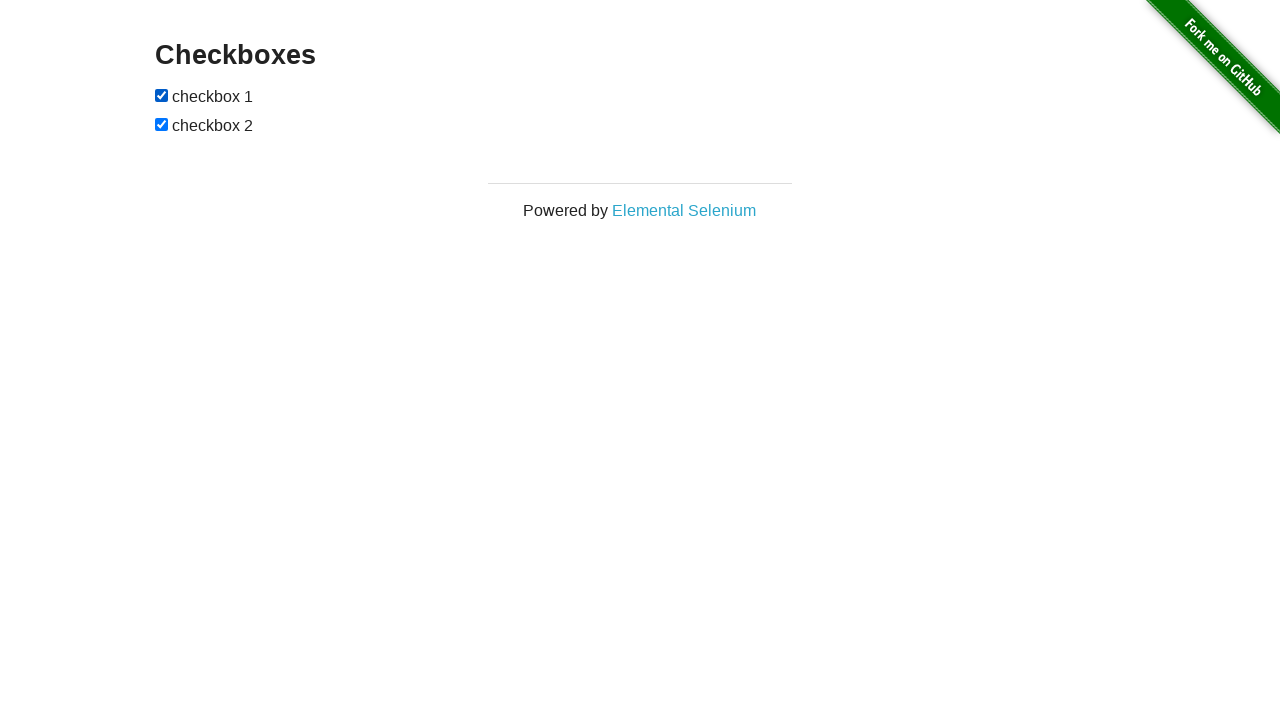

Verified first checkbox is now checked
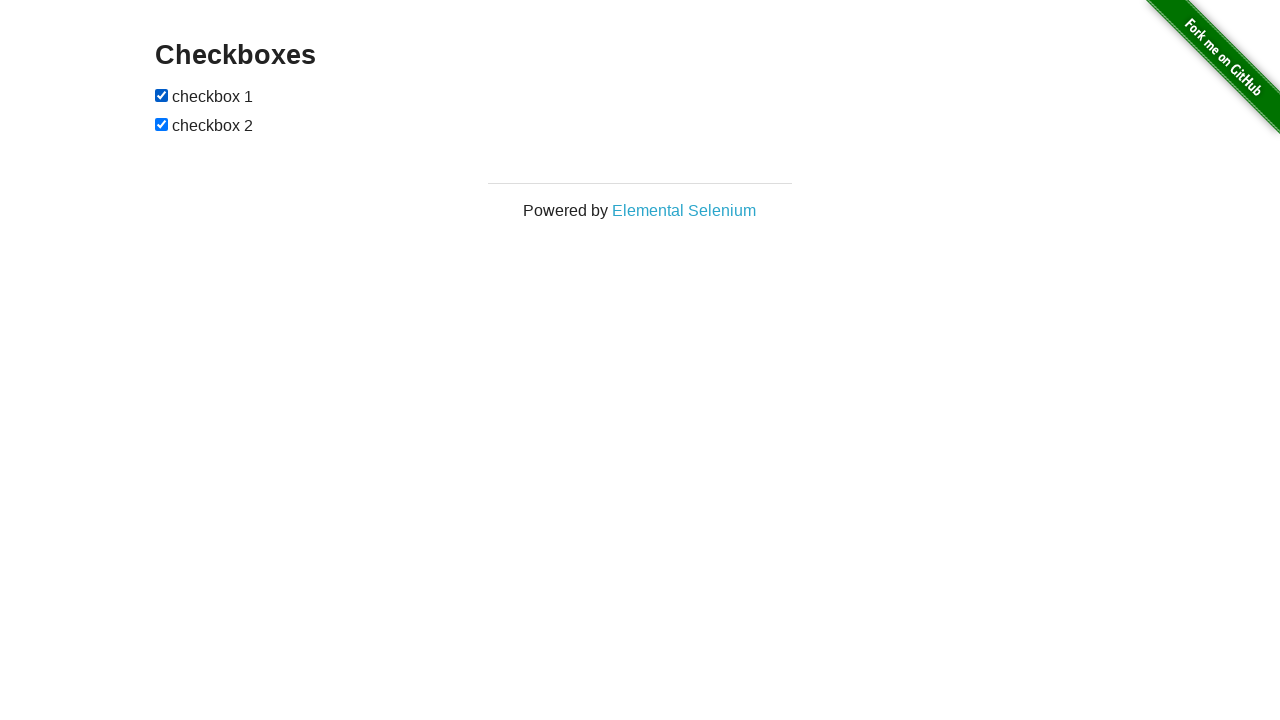

Verified second checkbox is still checked
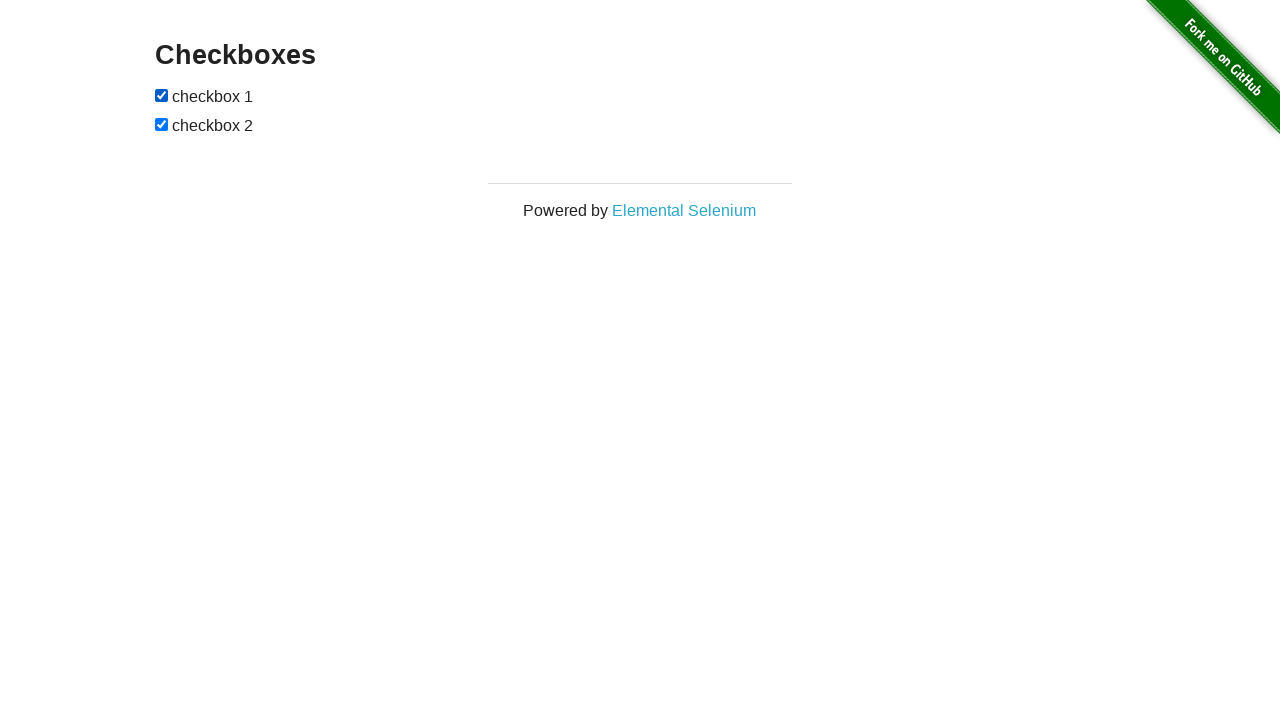

Clicked second checkbox to deselect it at (162, 124) on (//input[@type='checkbox'])[2]
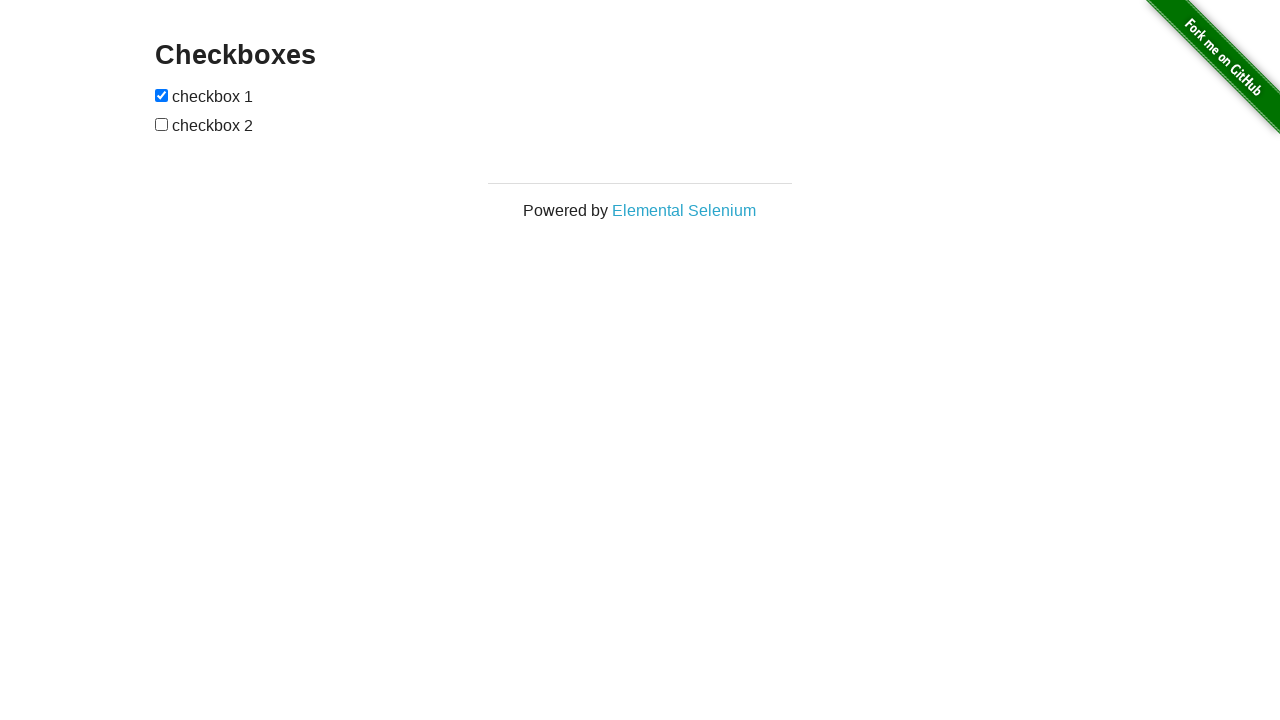

Verified first checkbox is still checked
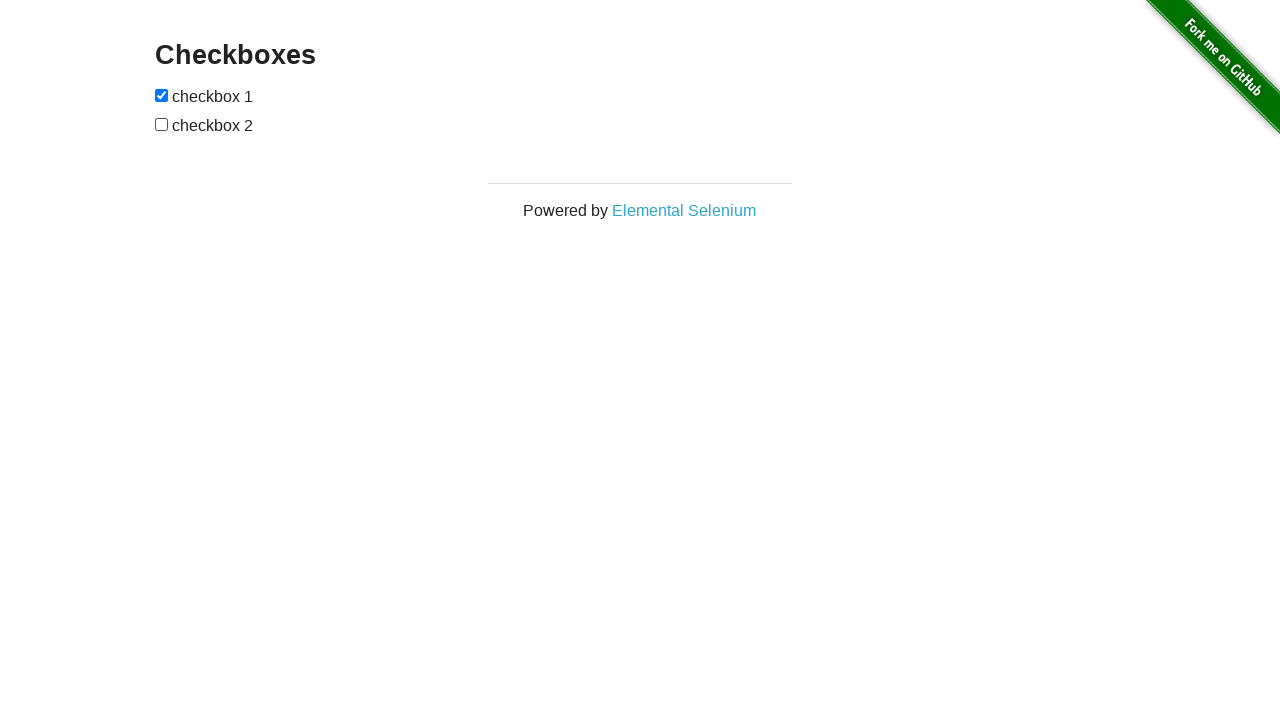

Verified second checkbox is now unchecked
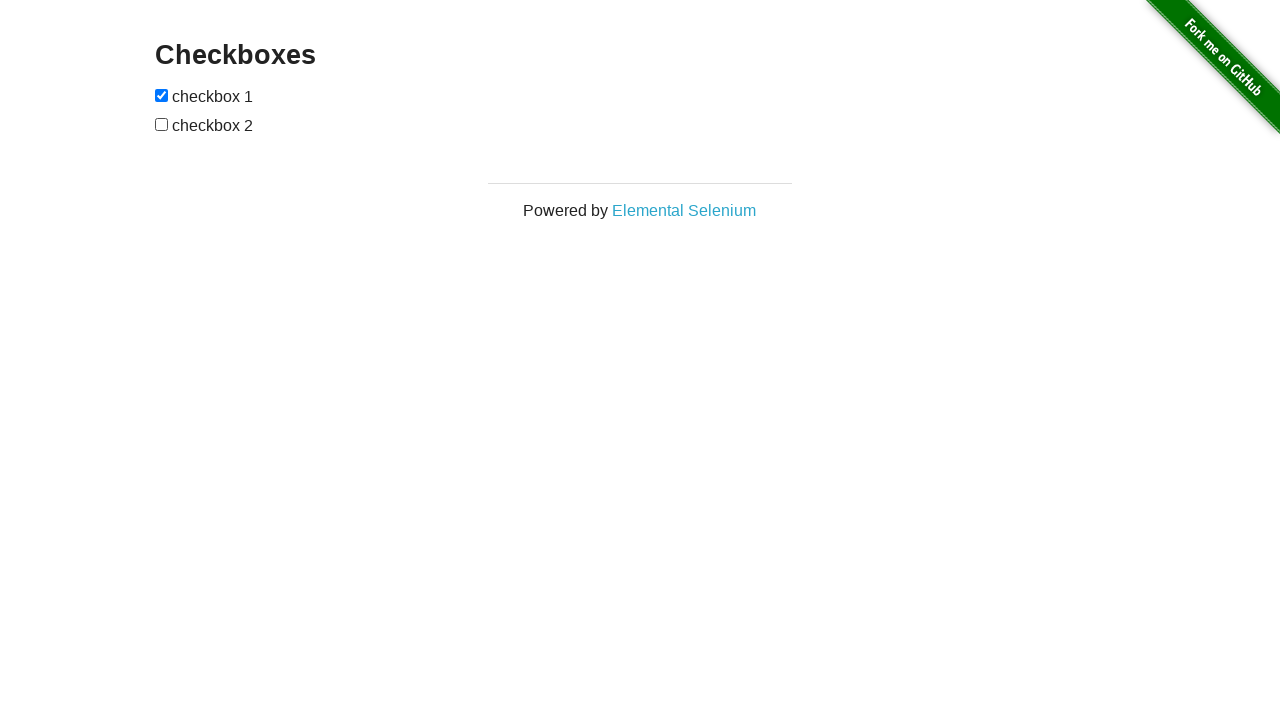

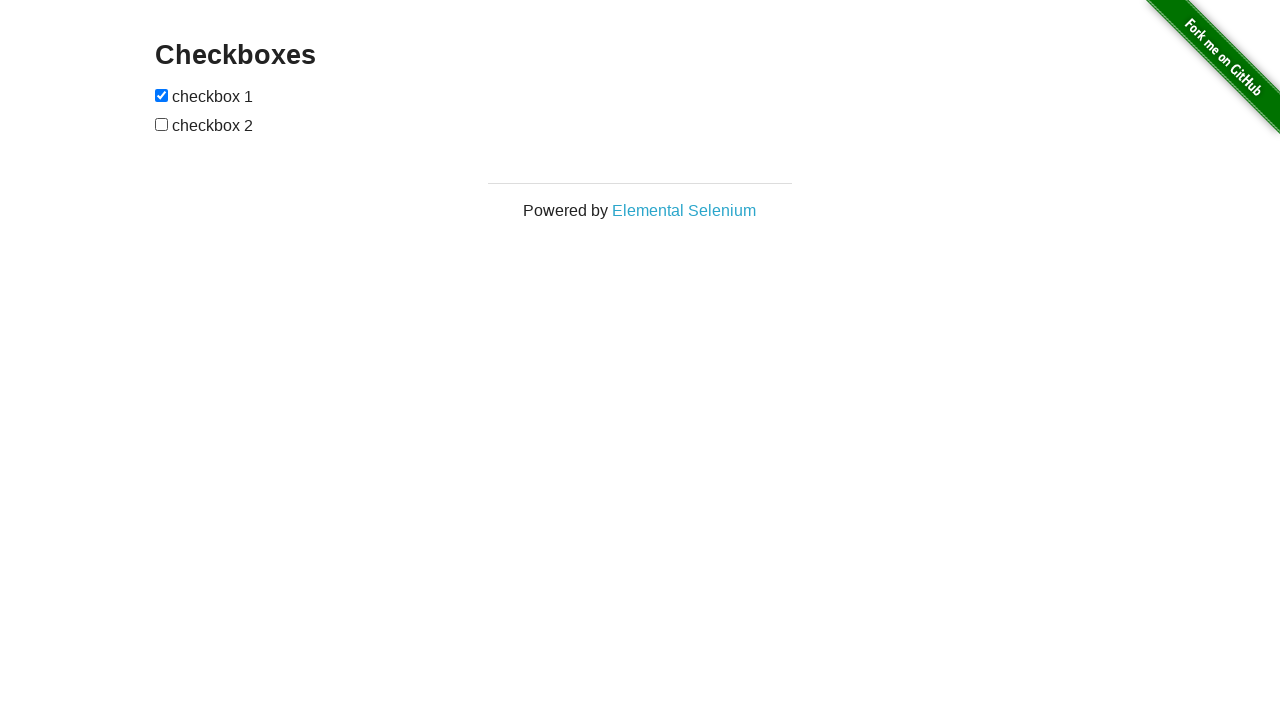